Tests opening a popup window by navigating to a test page and clicking a link that triggers a popup window to open.

Starting URL: https://omayo.blogspot.com/

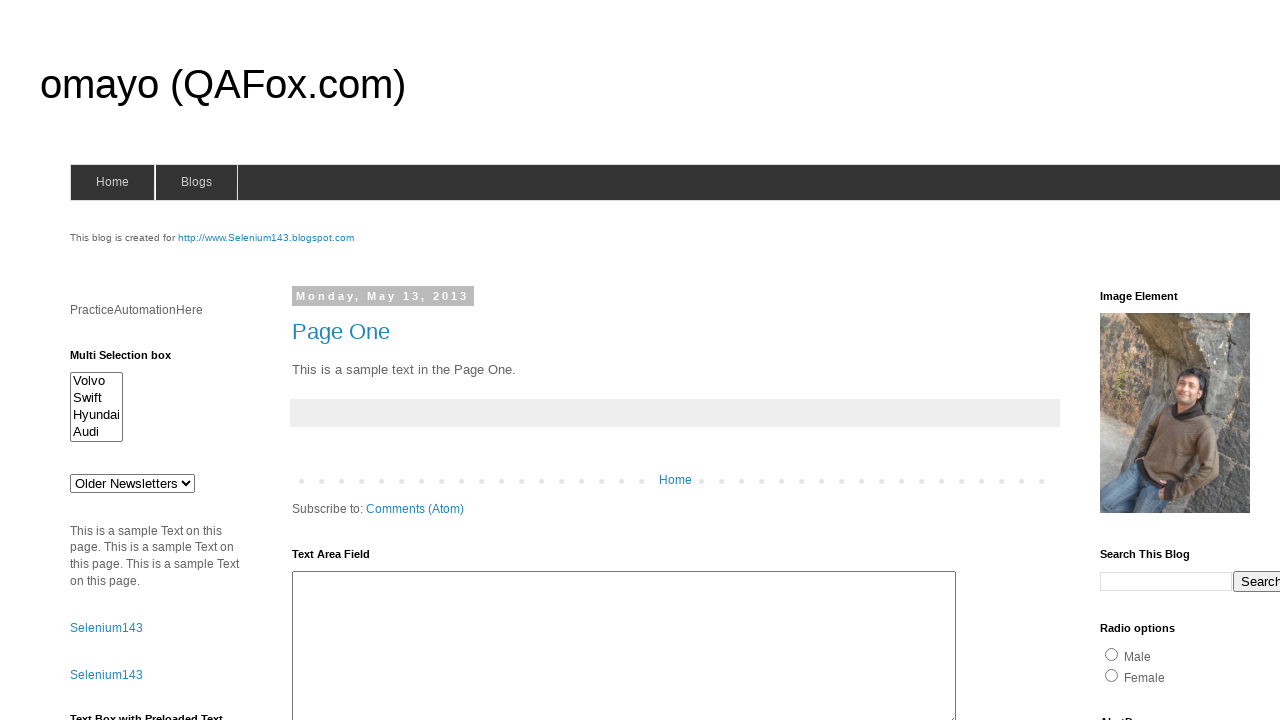

Clicked link to open a popup window at (132, 360) on text=Open a popup window
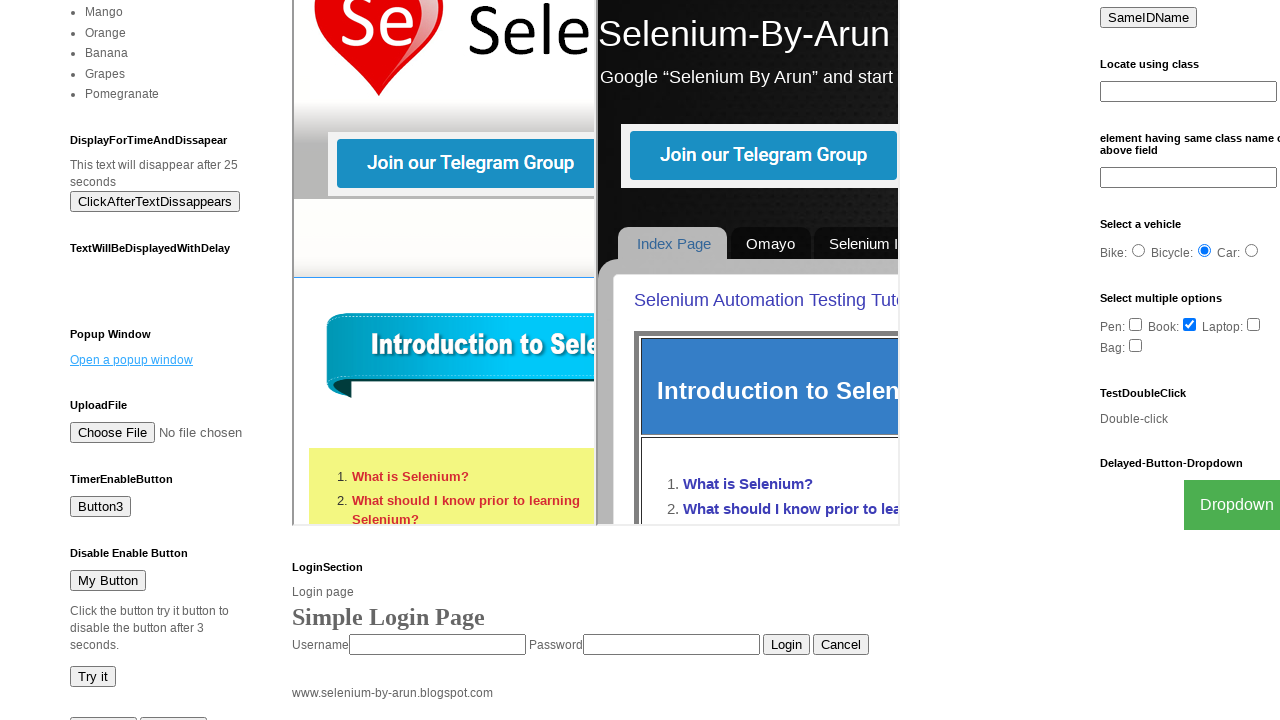

Waited for popup window to open
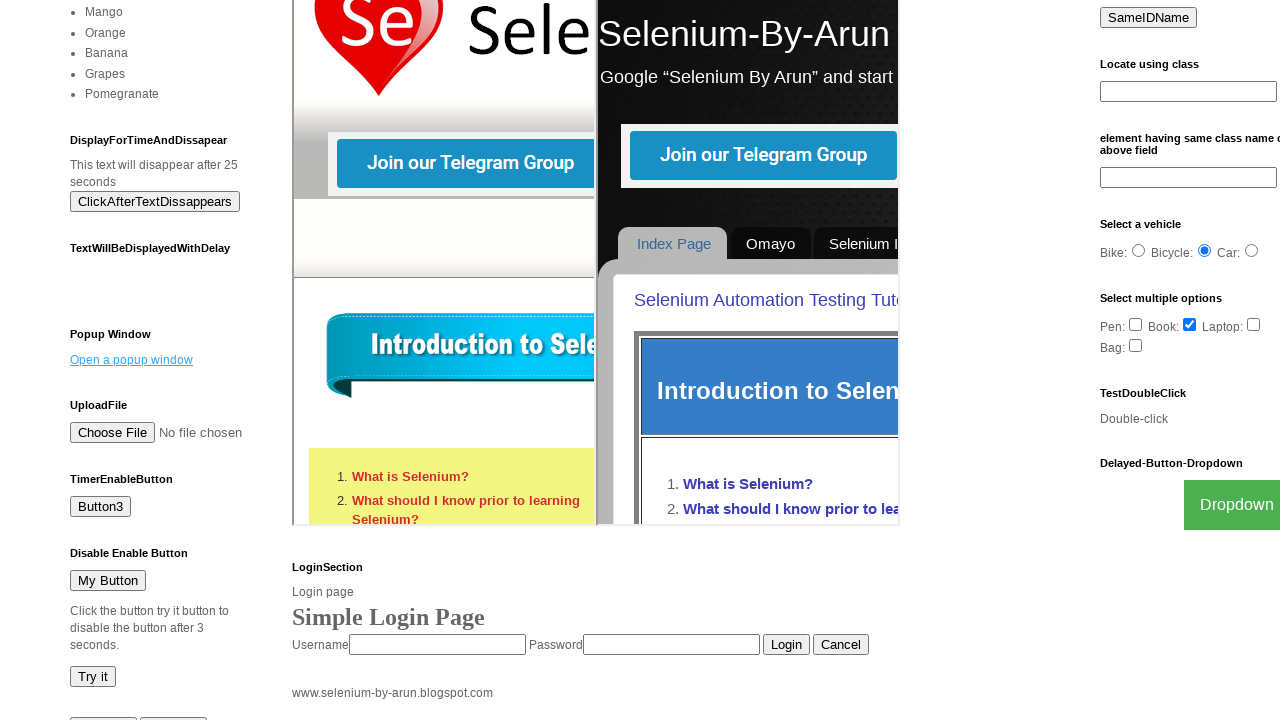

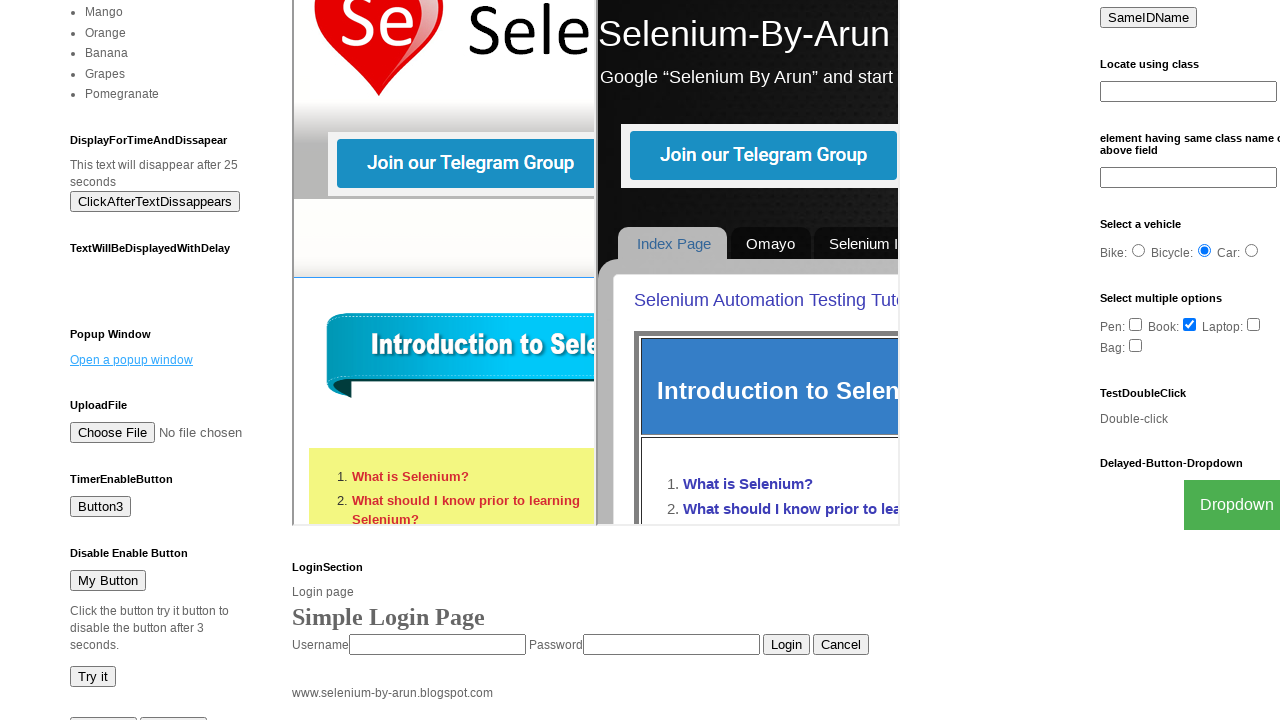